Tests handling multiple browser windows by clicking a button that opens a new window, switching to the new window, and verifying navigation works correctly

Starting URL: https://leafground.com/window.xhtml

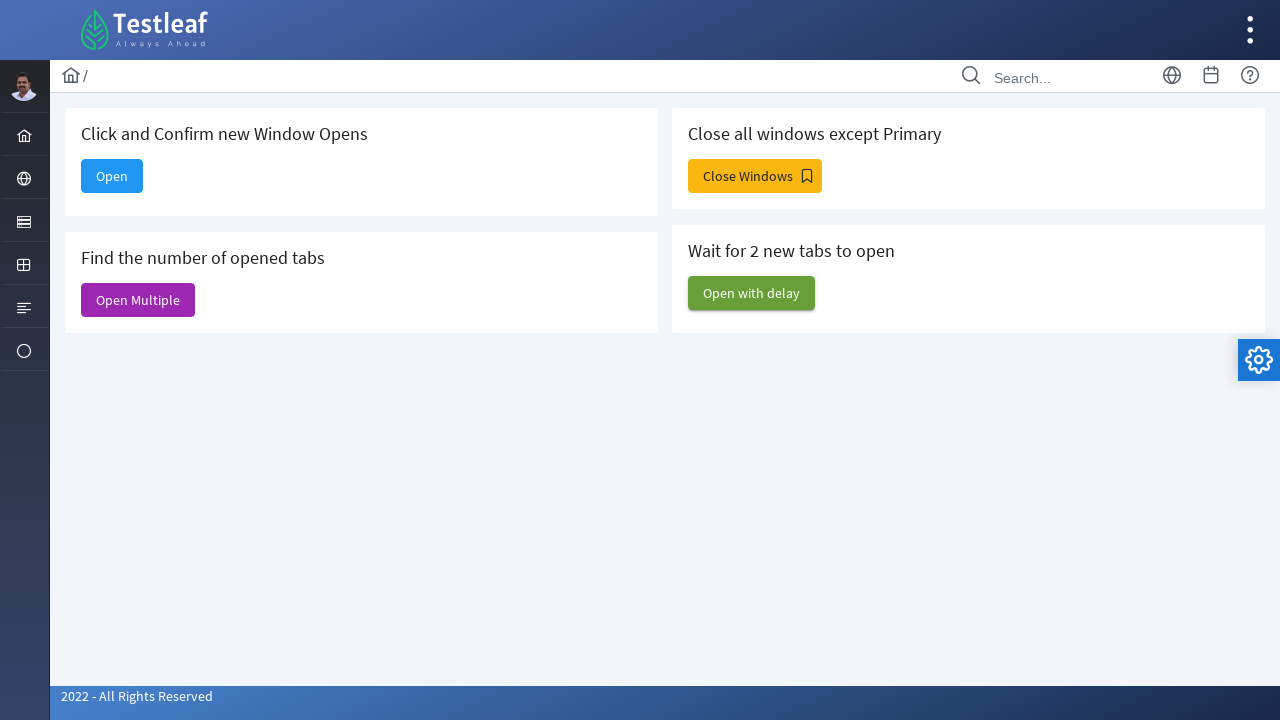

Clicked button to open new window at (112, 176) on #j_idt88\:new
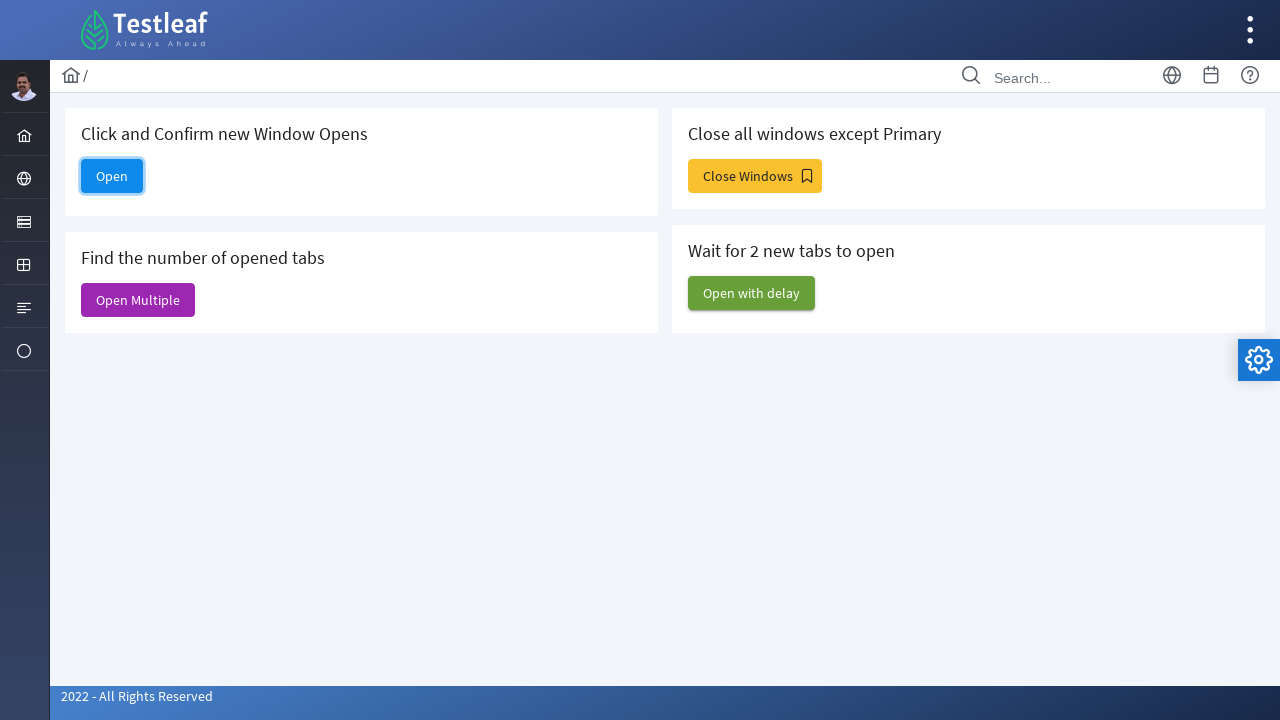

Captured new window/page object
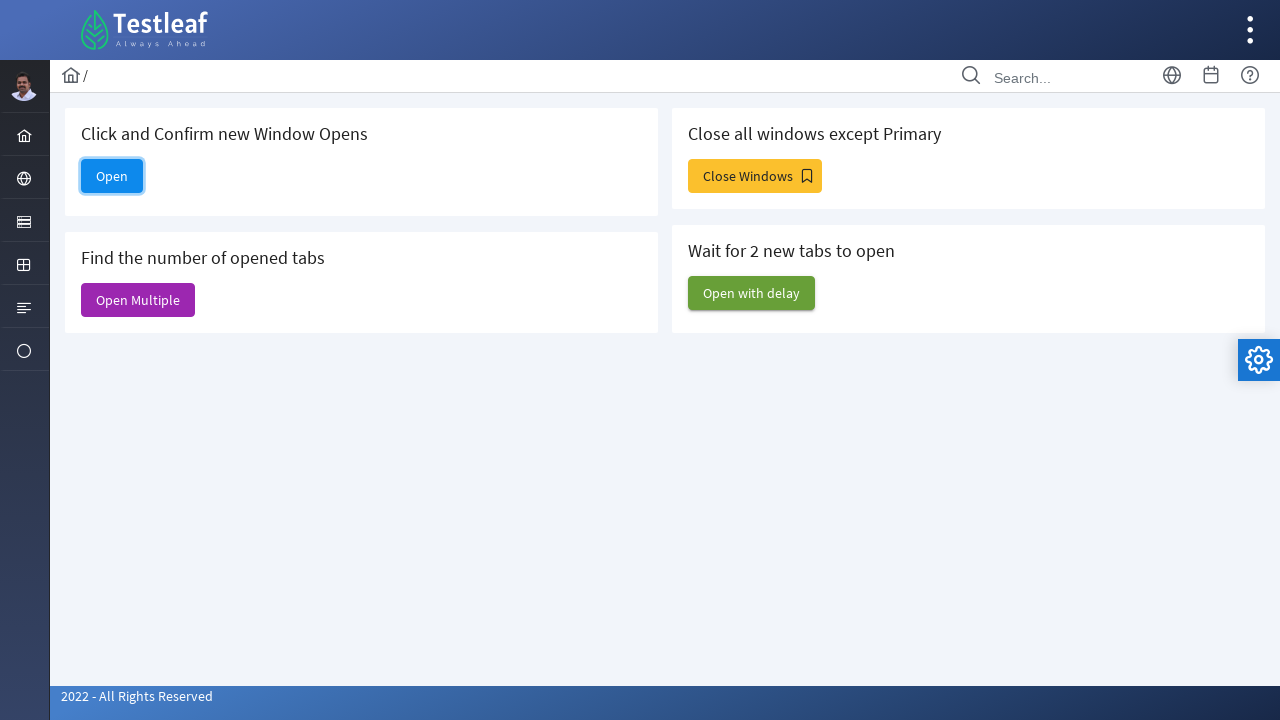

Waited for new window to load completely
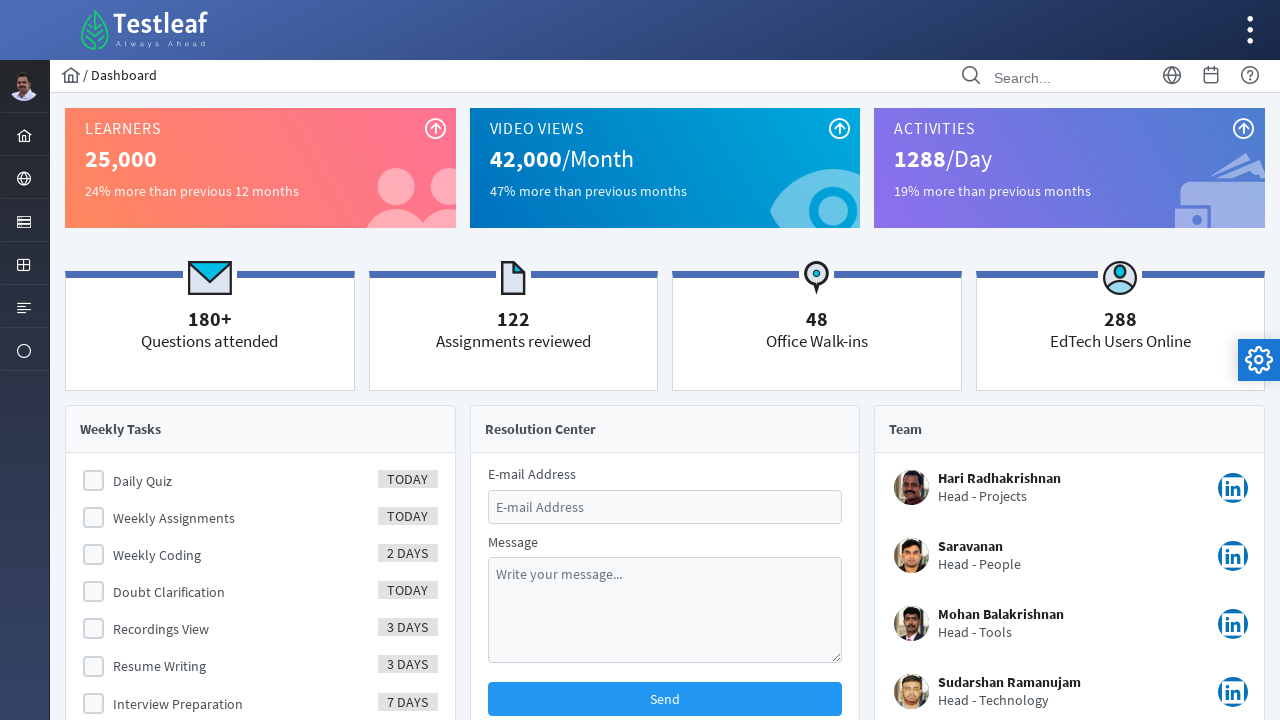

Retrieved URL from new window: https://leafground.com/dashboard.xhtml
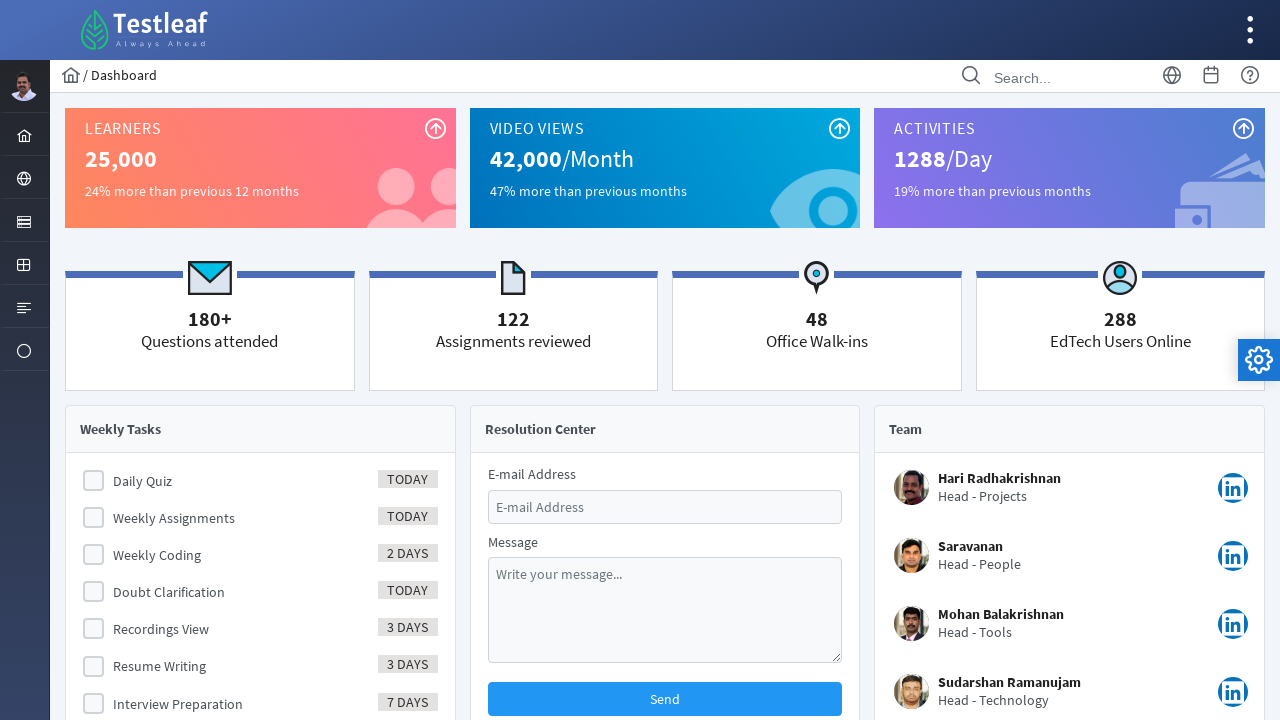

Closed the new window
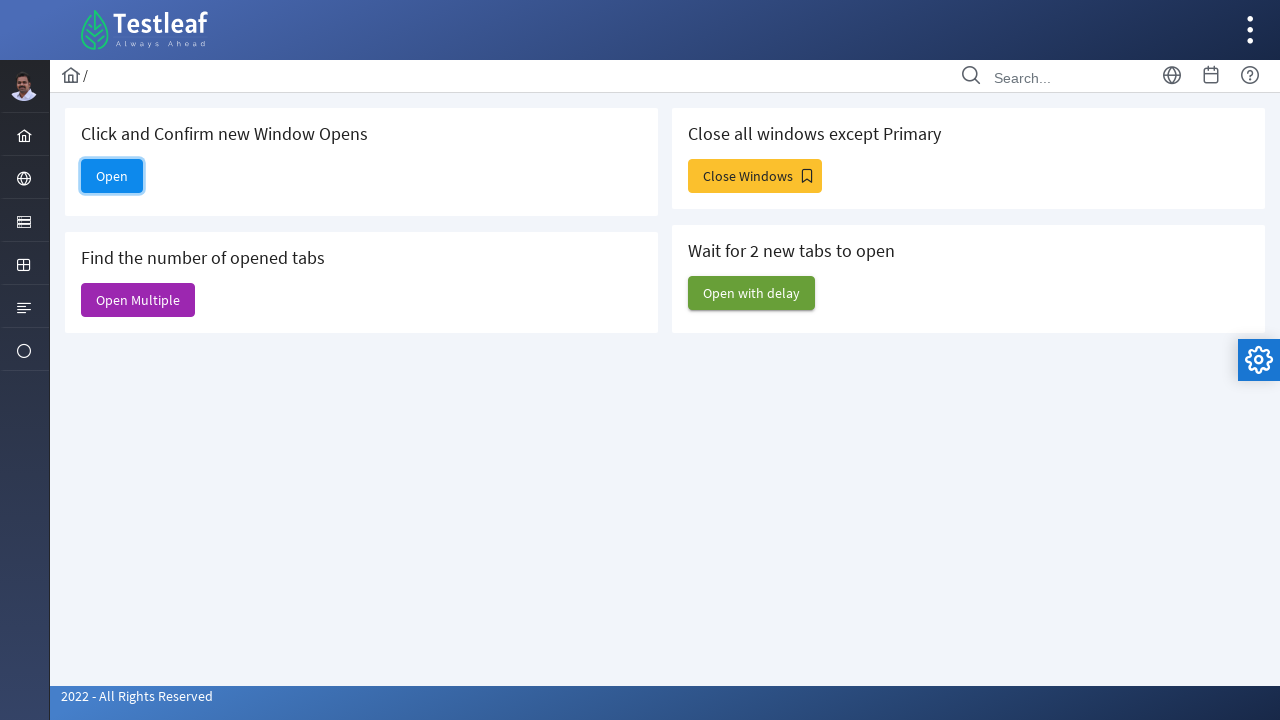

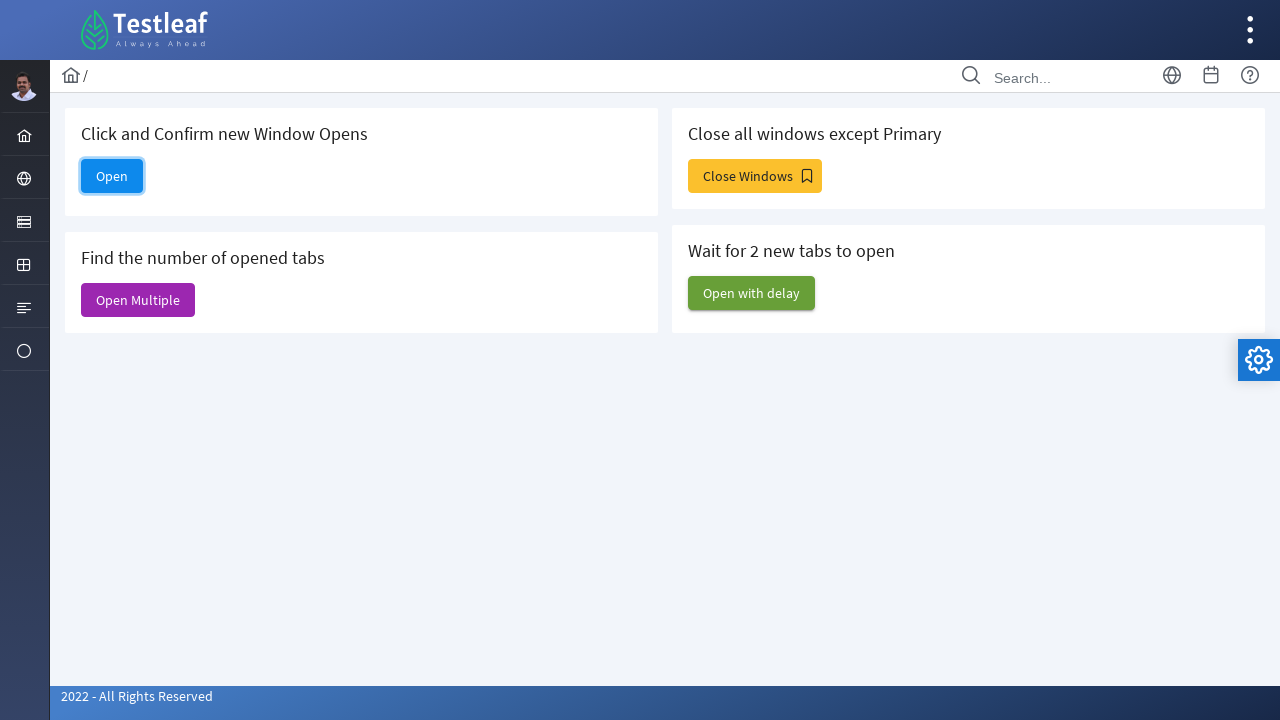